Demonstrates the use of has() locator to find a select dropdown element that contains a specific option (India), and retrieves all inner texts from the matched element.

Starting URL: https://www.orangehrm.com/en/30-day-free-trial/

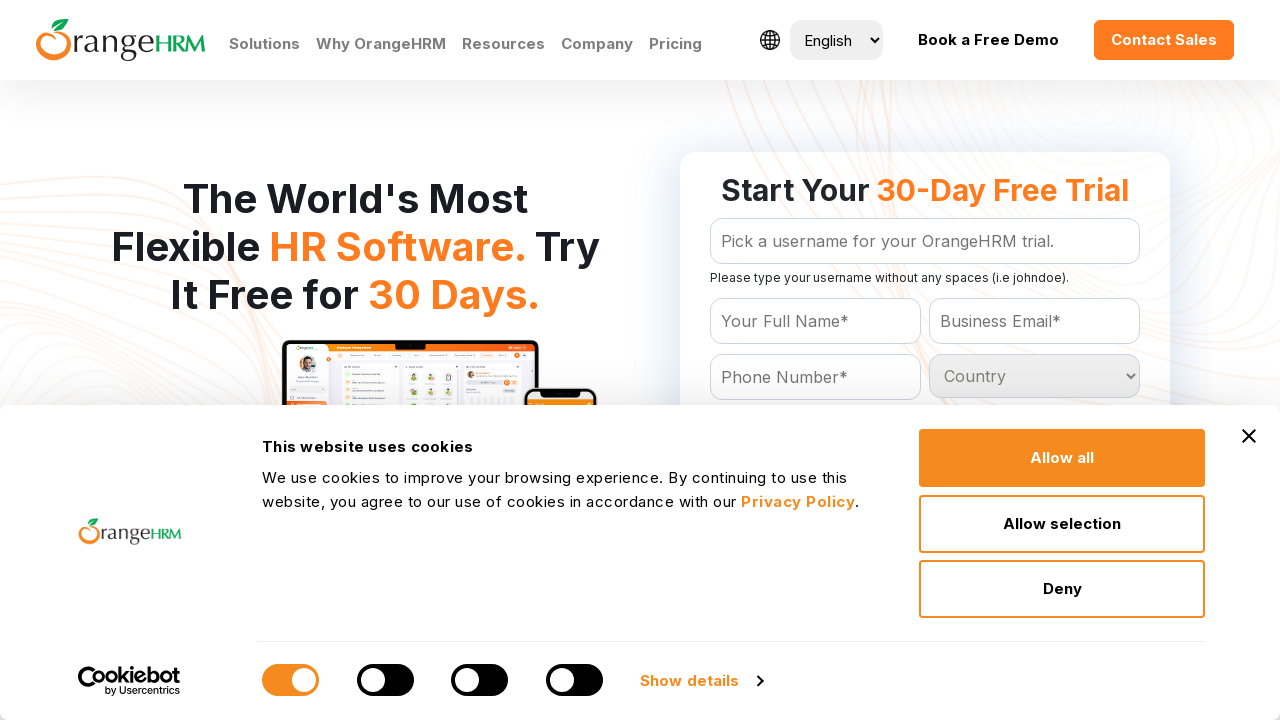

Navigated to OrangeHRM 30-day free trial page
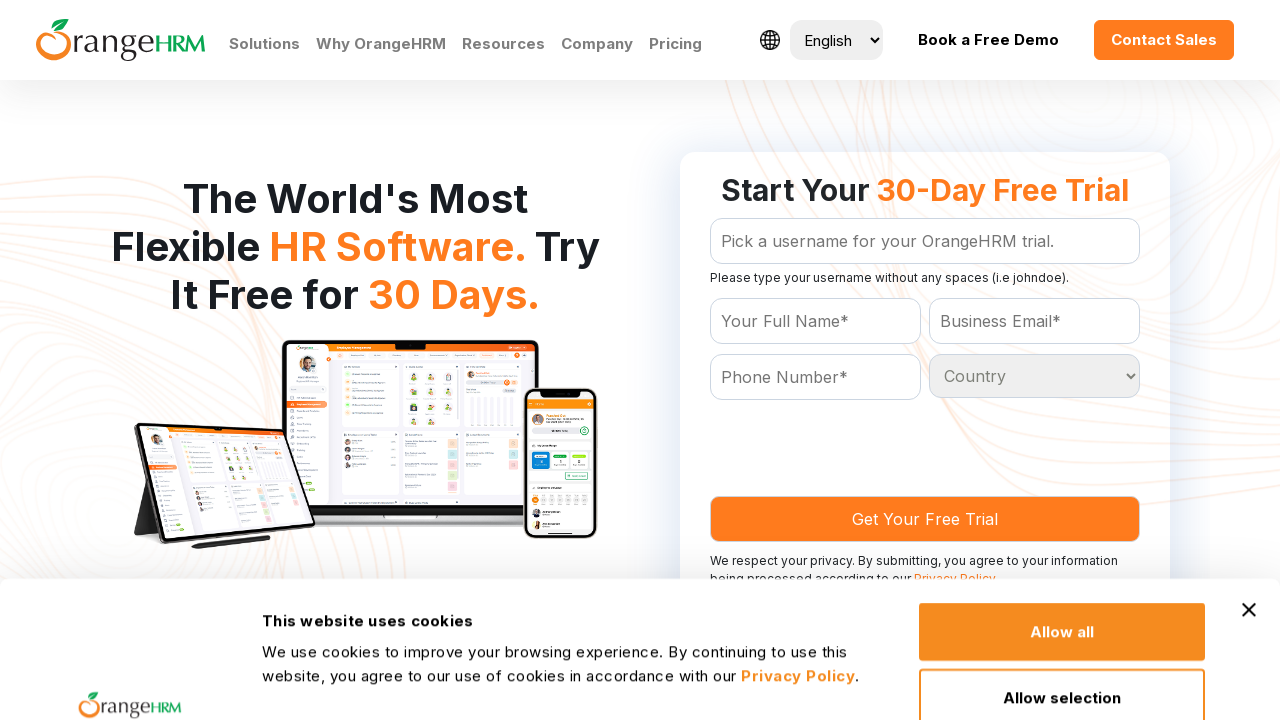

Located country dropdown element that contains India option
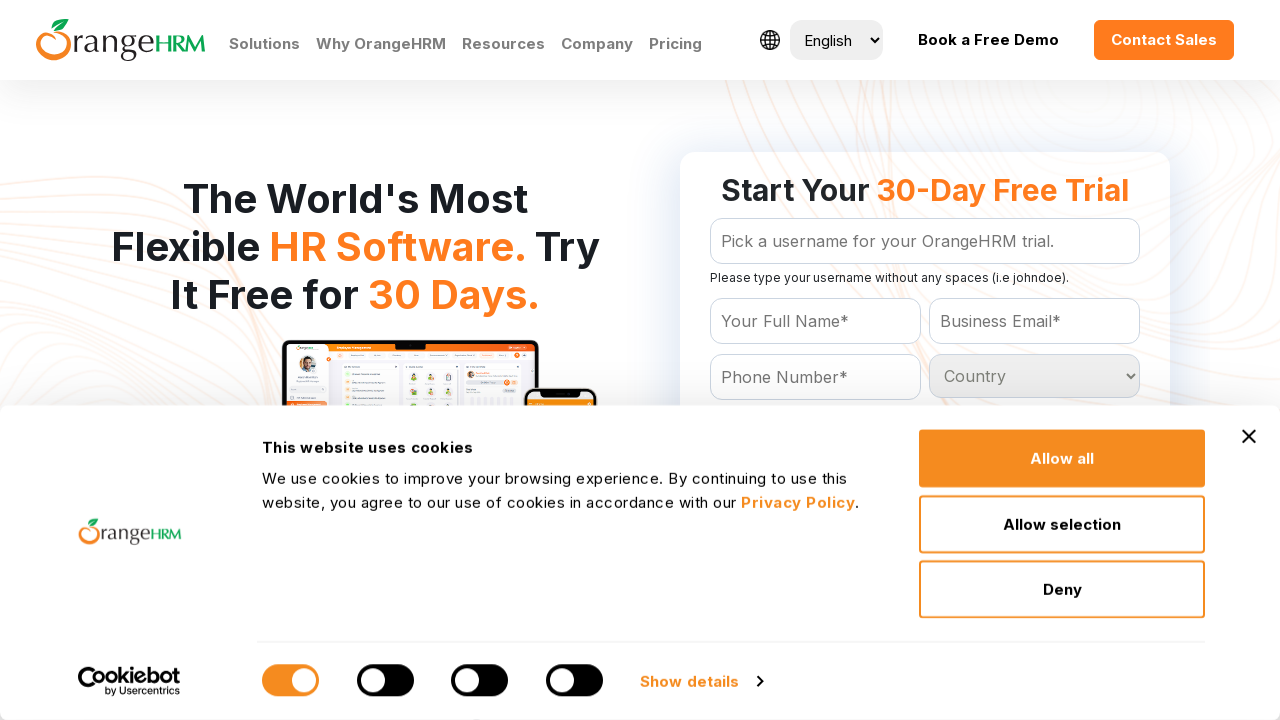

Country dropdown became visible
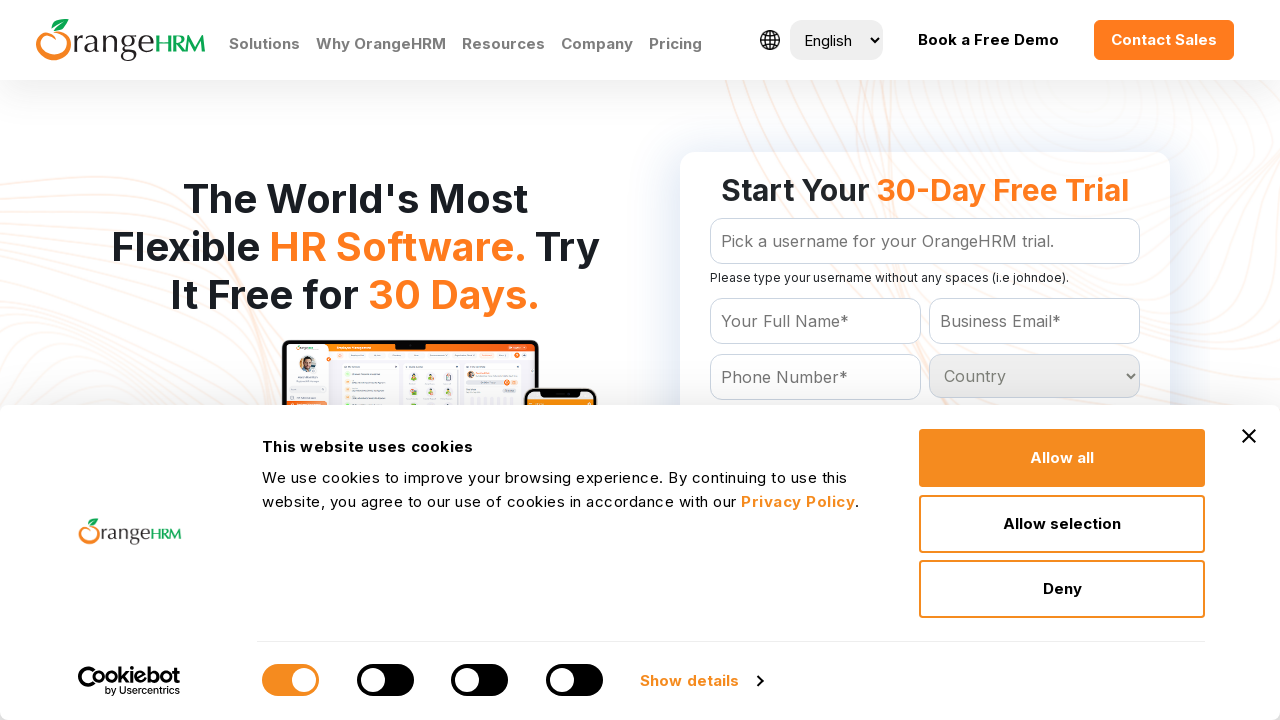

Retrieved all inner texts from country dropdown element
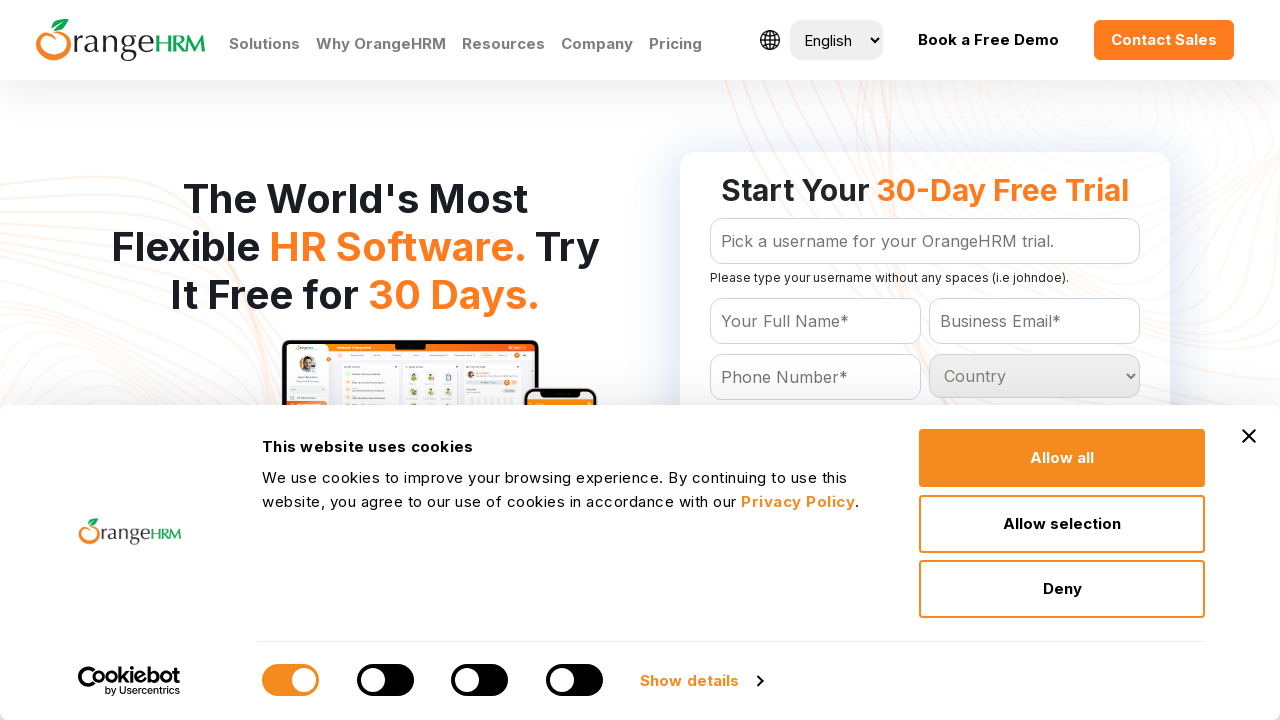

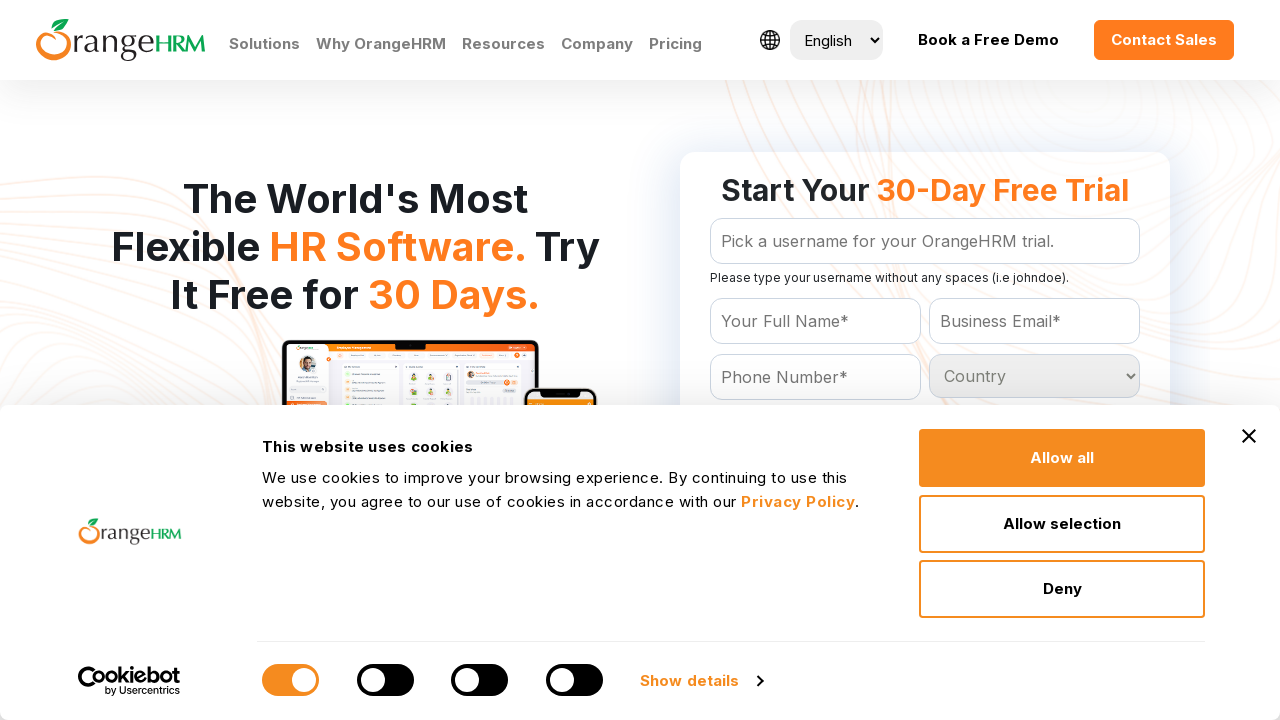